Tests double-click functionality by double-clicking a button and verifying the success message appears

Starting URL: https://demoqa.com/buttons

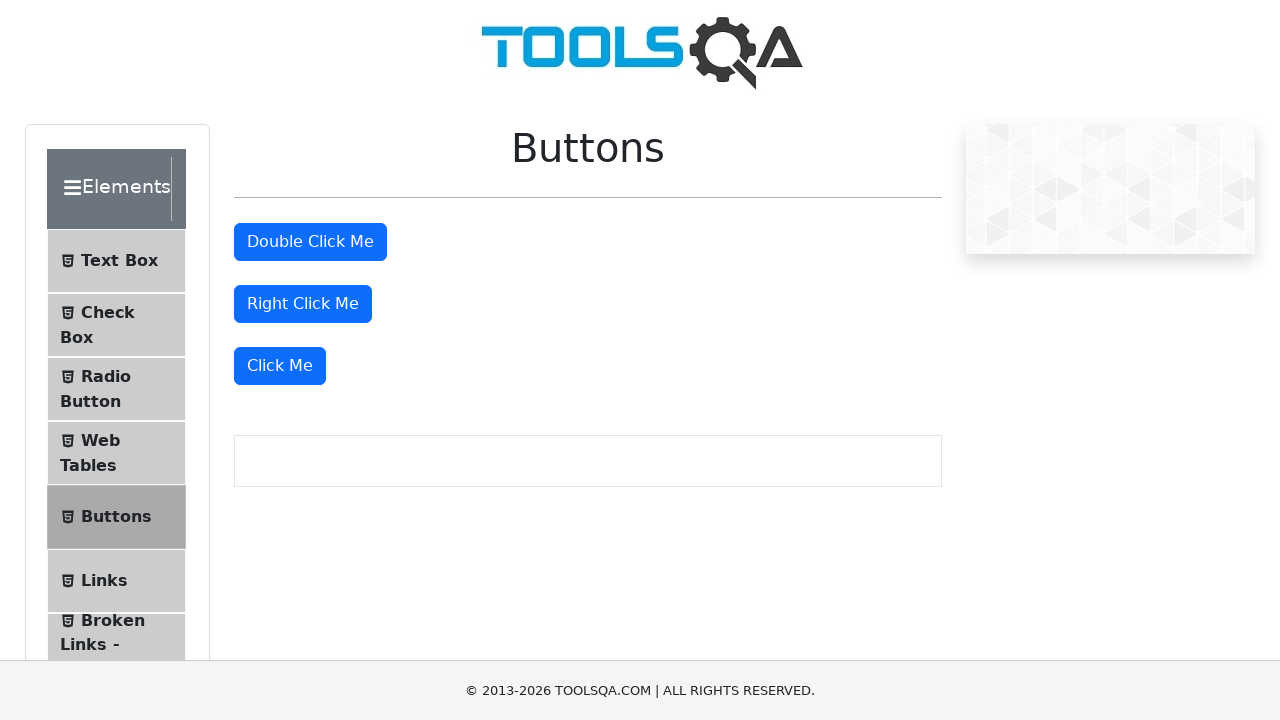

Set viewport size to 1920x950
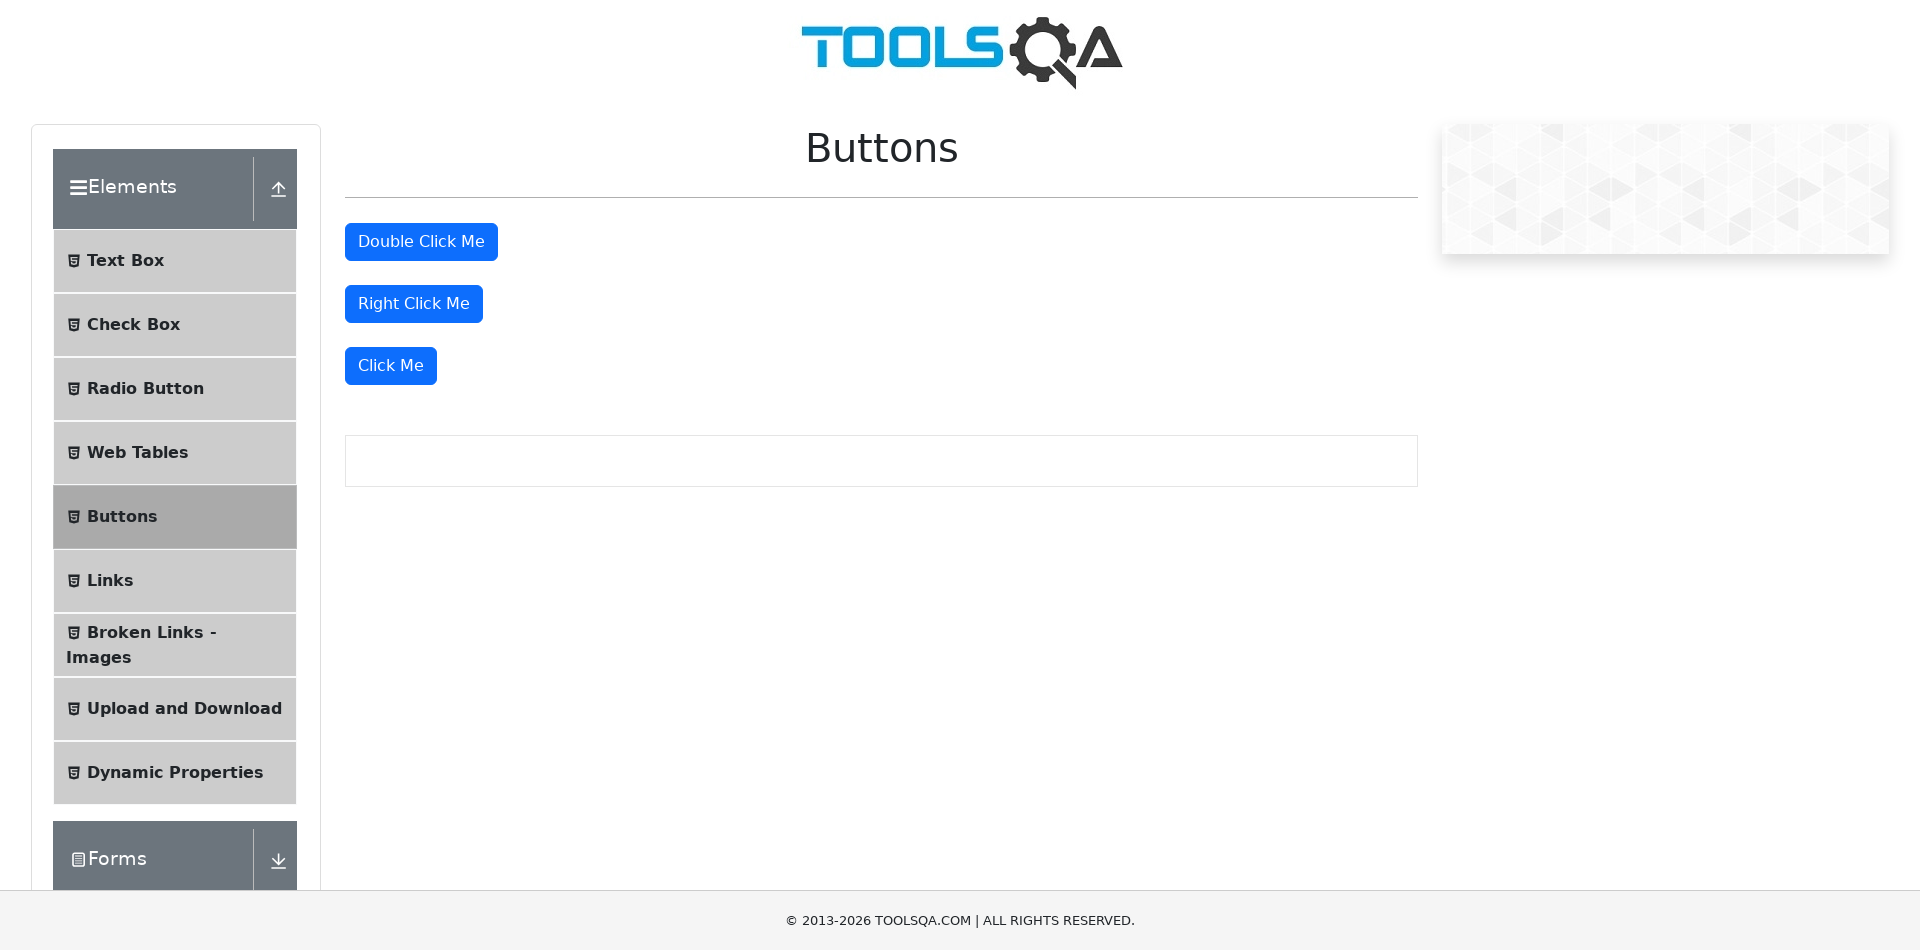

Located the 'Double Click Me' button
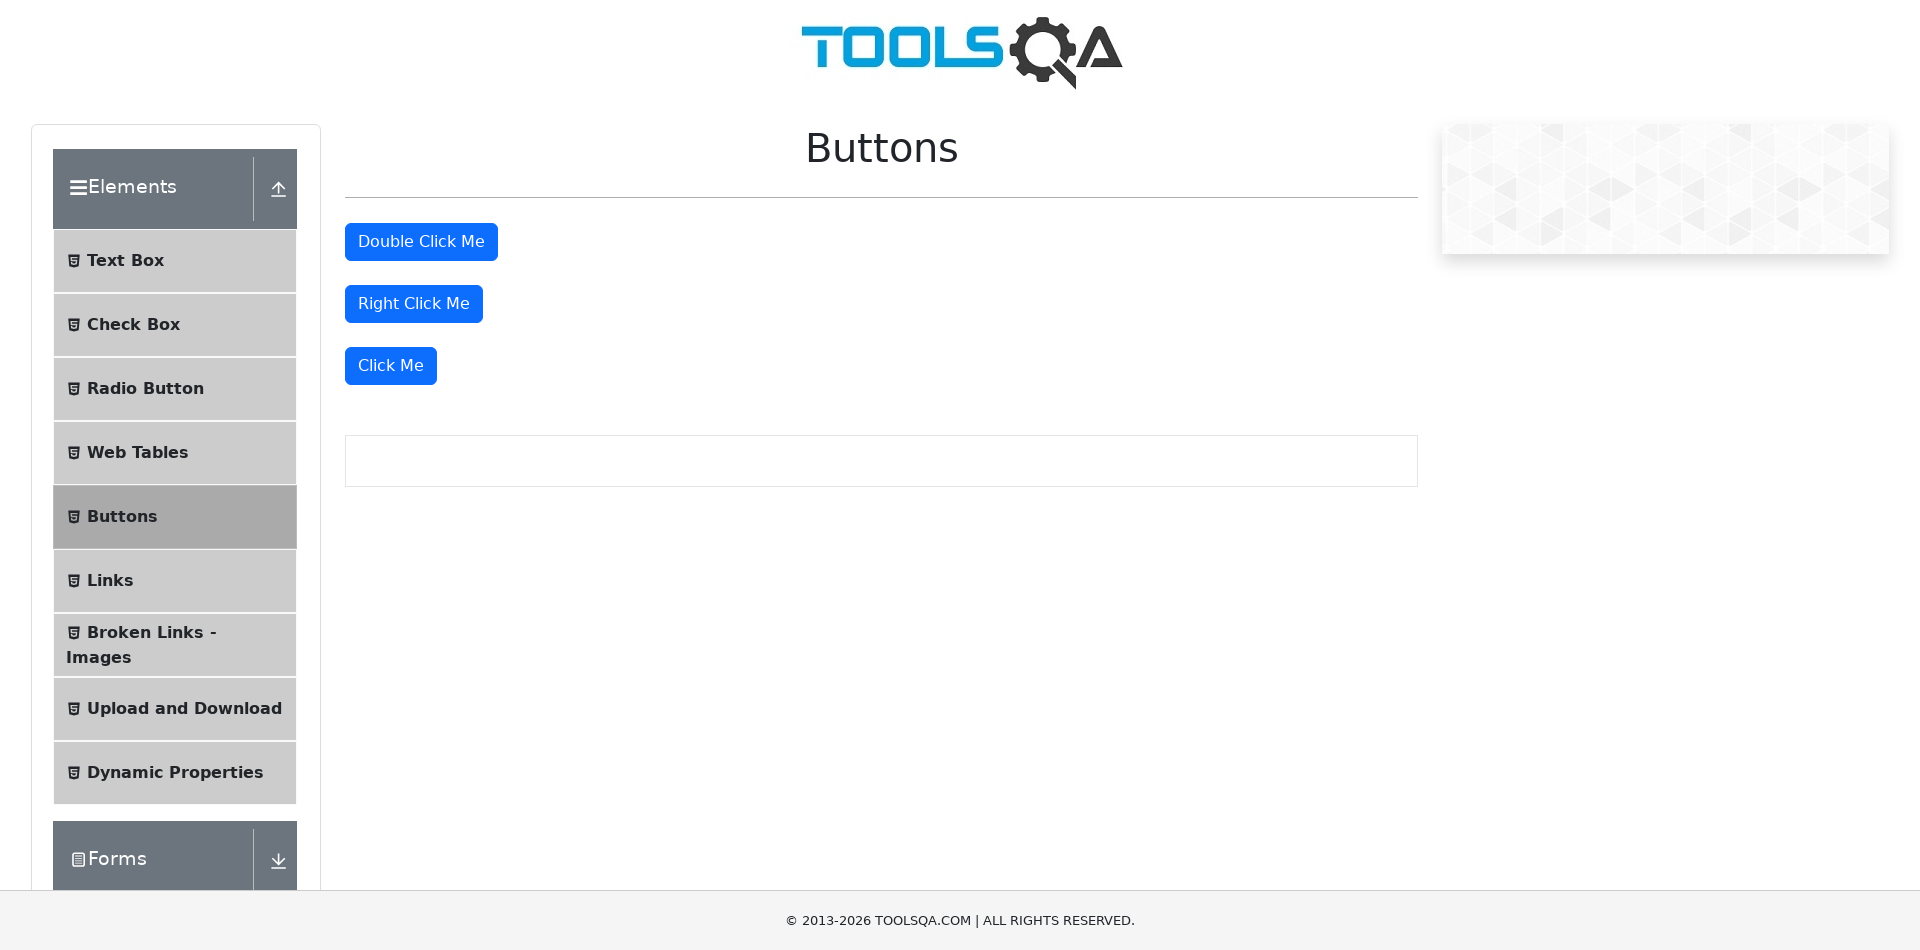

Double-clicked the 'Double Click Me' button at (421, 242) on internal:text="Double Click Me"i
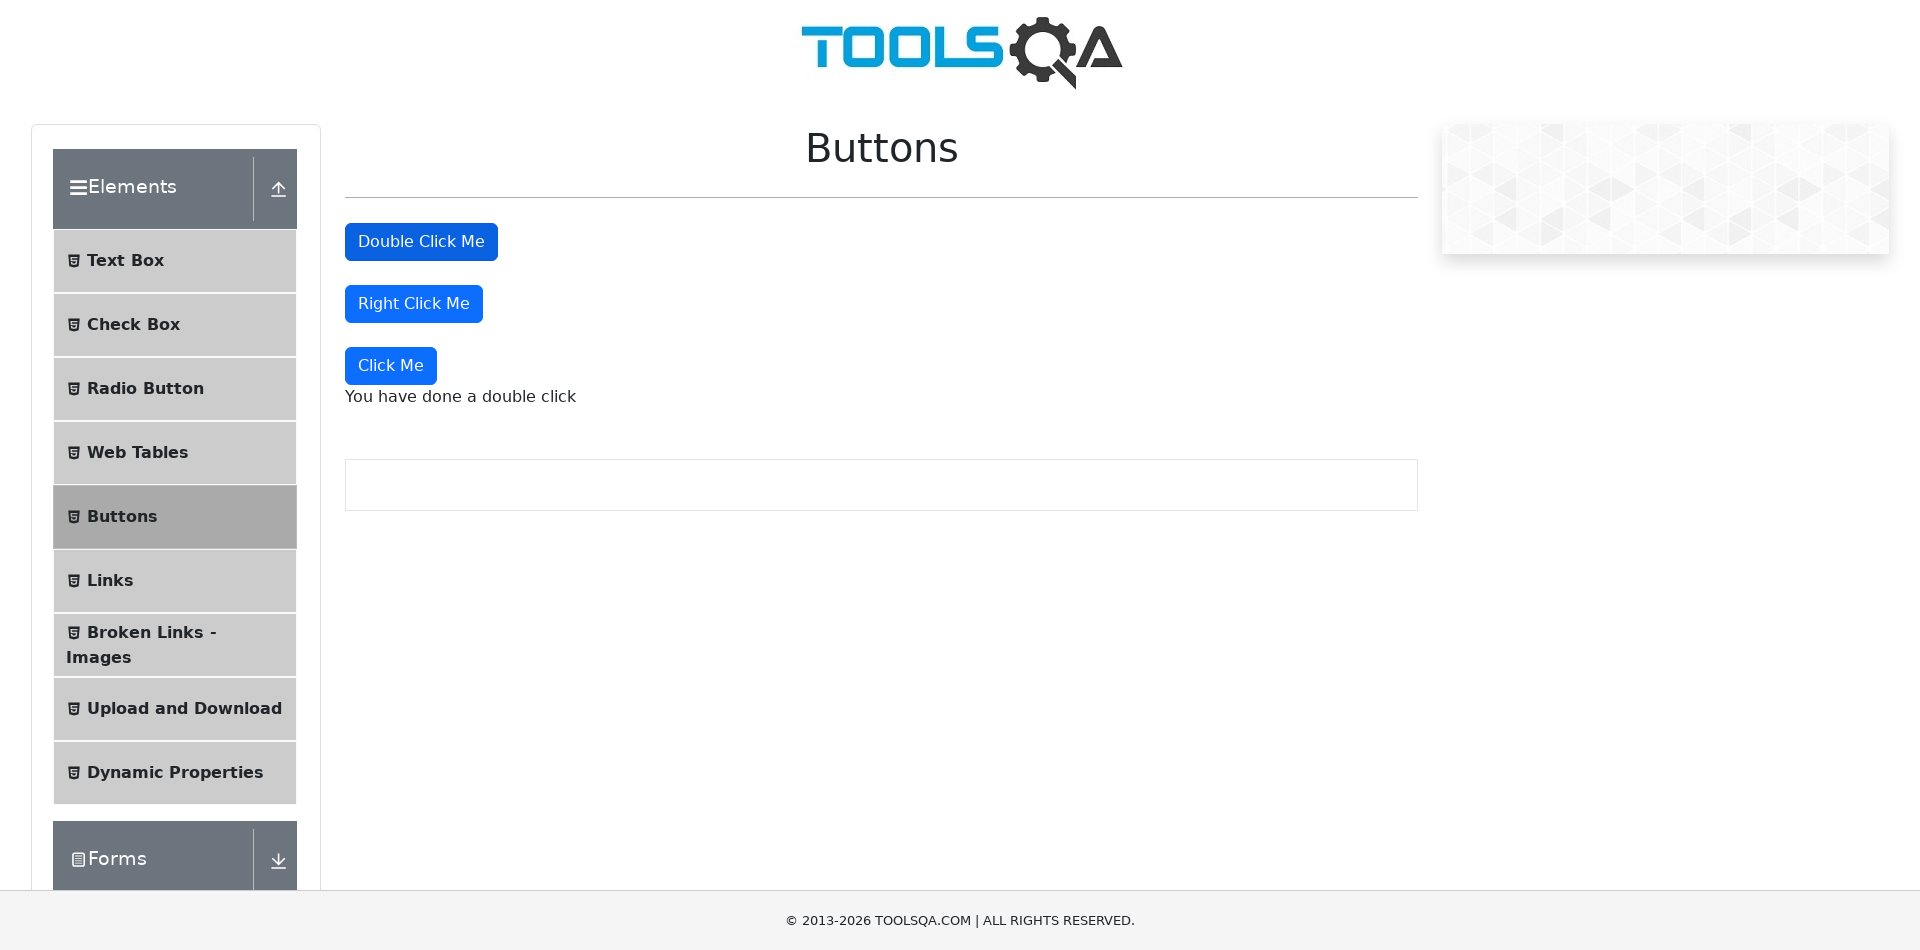

Double-click success message appeared and is visible
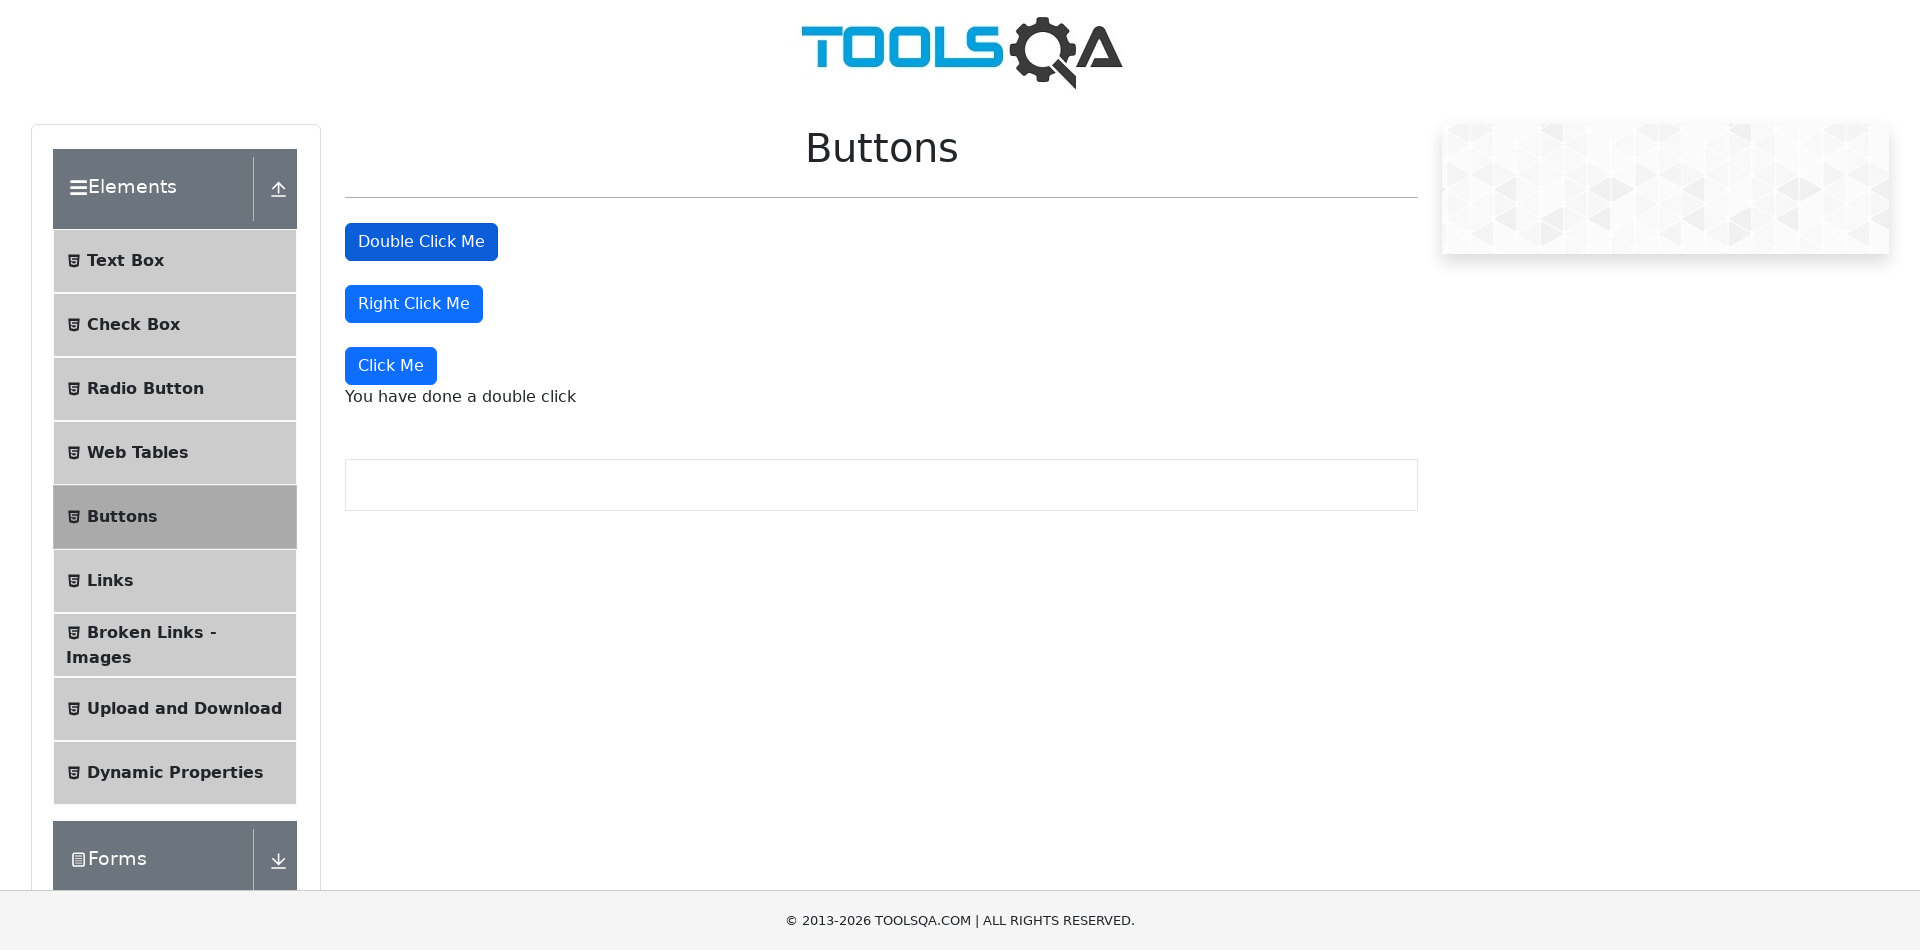

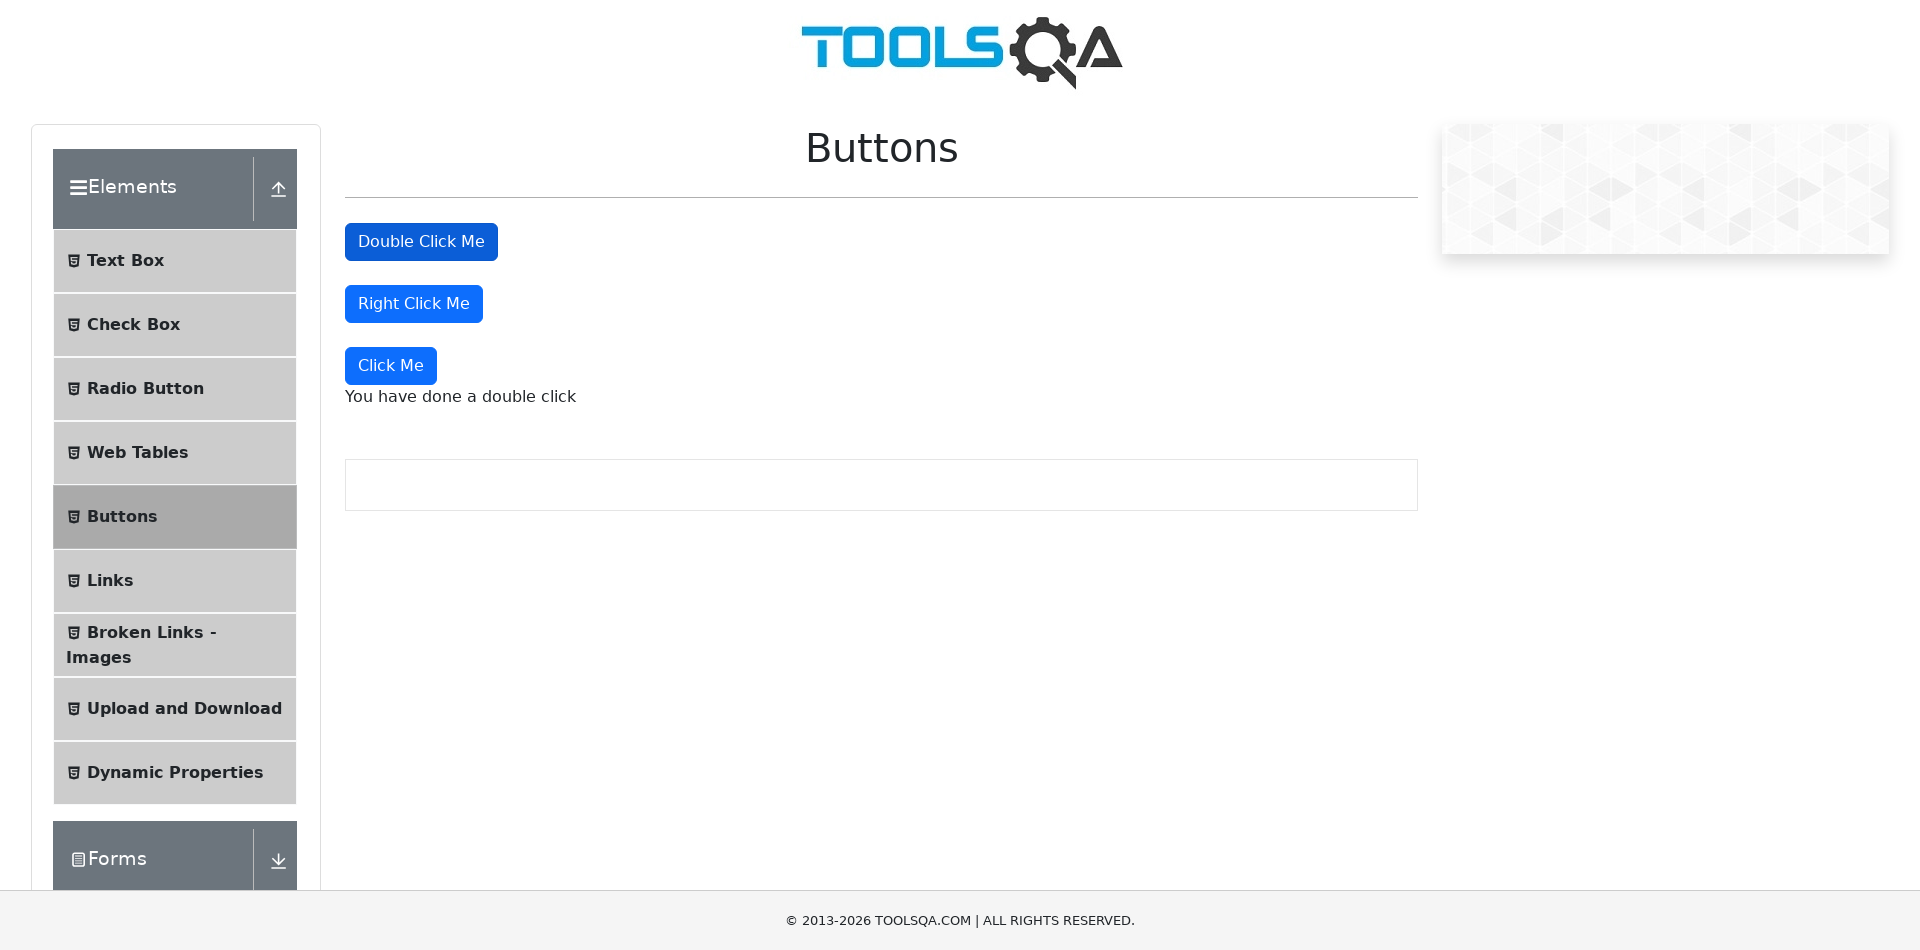